Tests a page with loading images by waiting for completion text and verifying images are loaded

Starting URL: https://bonigarcia.dev/selenium-webdriver-java/loading-images.html

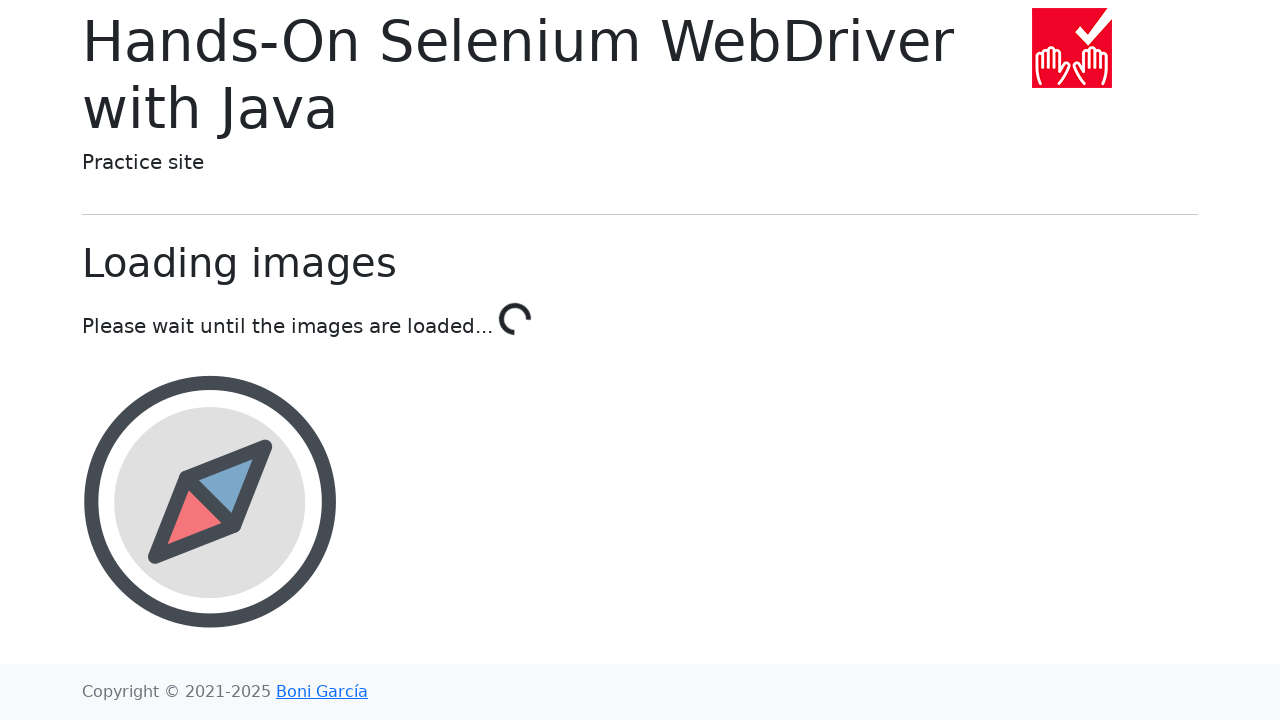

Waited for loading completion - 'Done!' text appeared
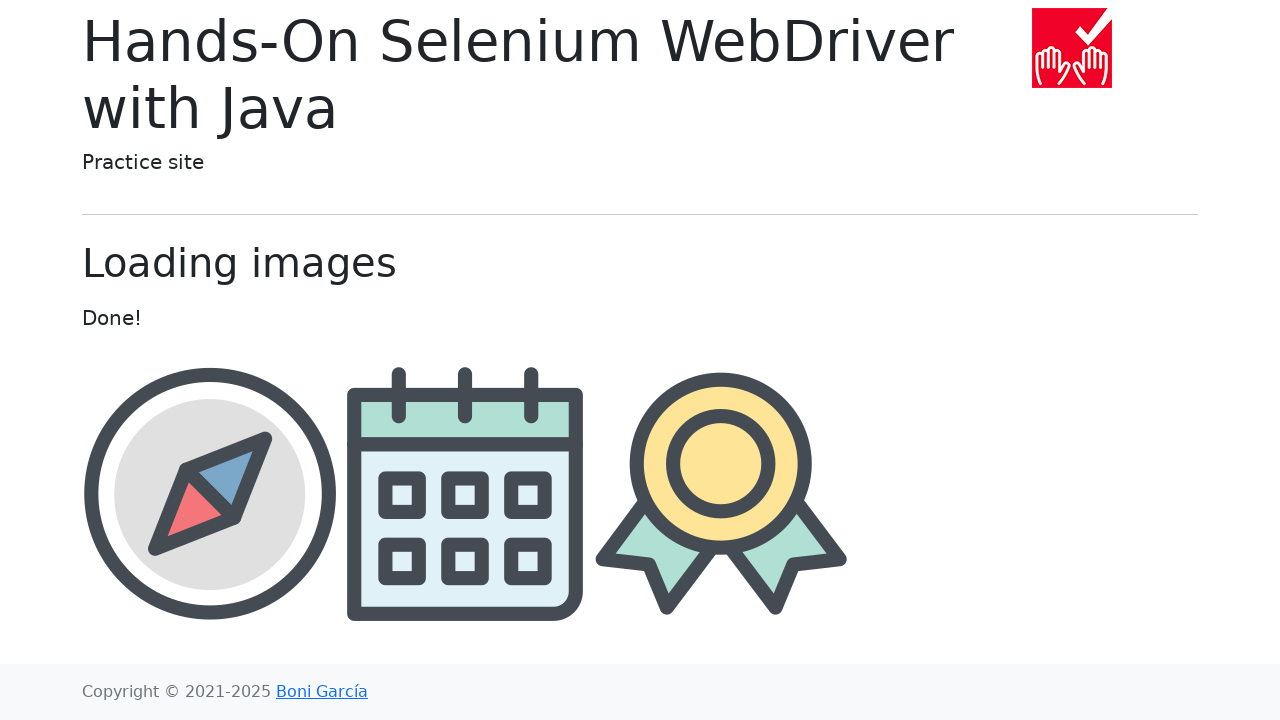

Verified image container images are present in DOM
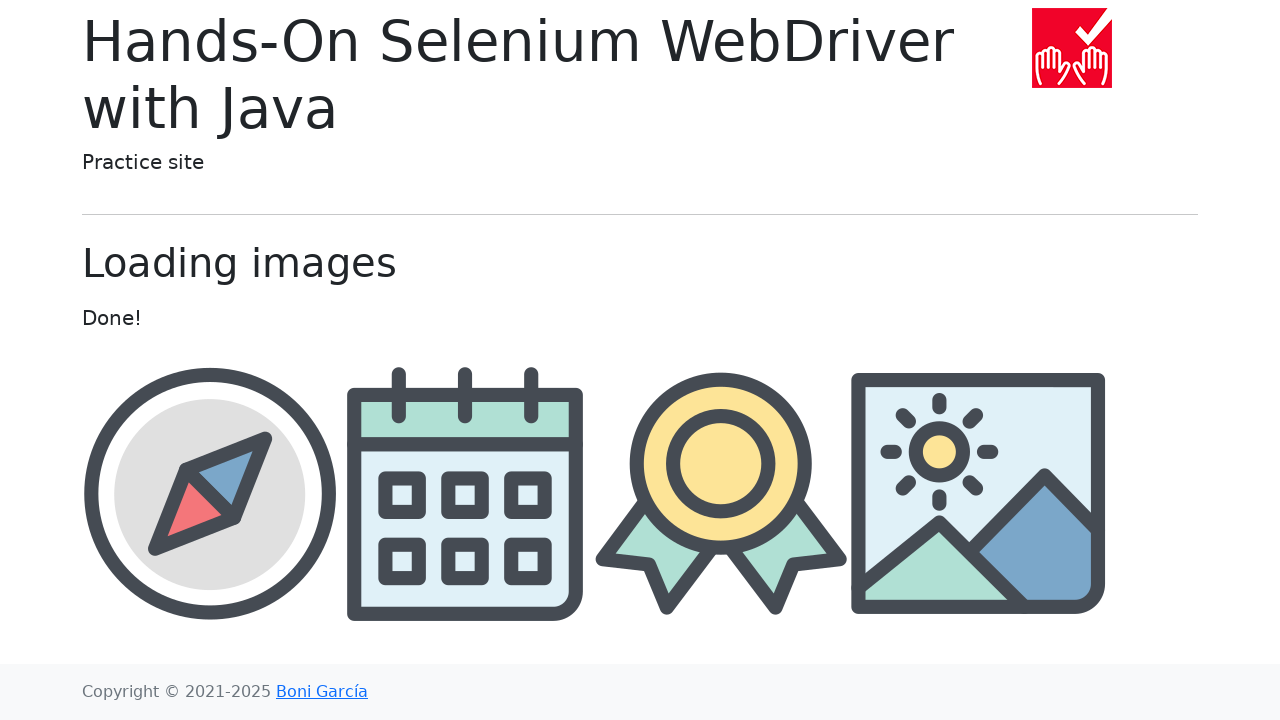

Retrieved all images from container - found 4 images
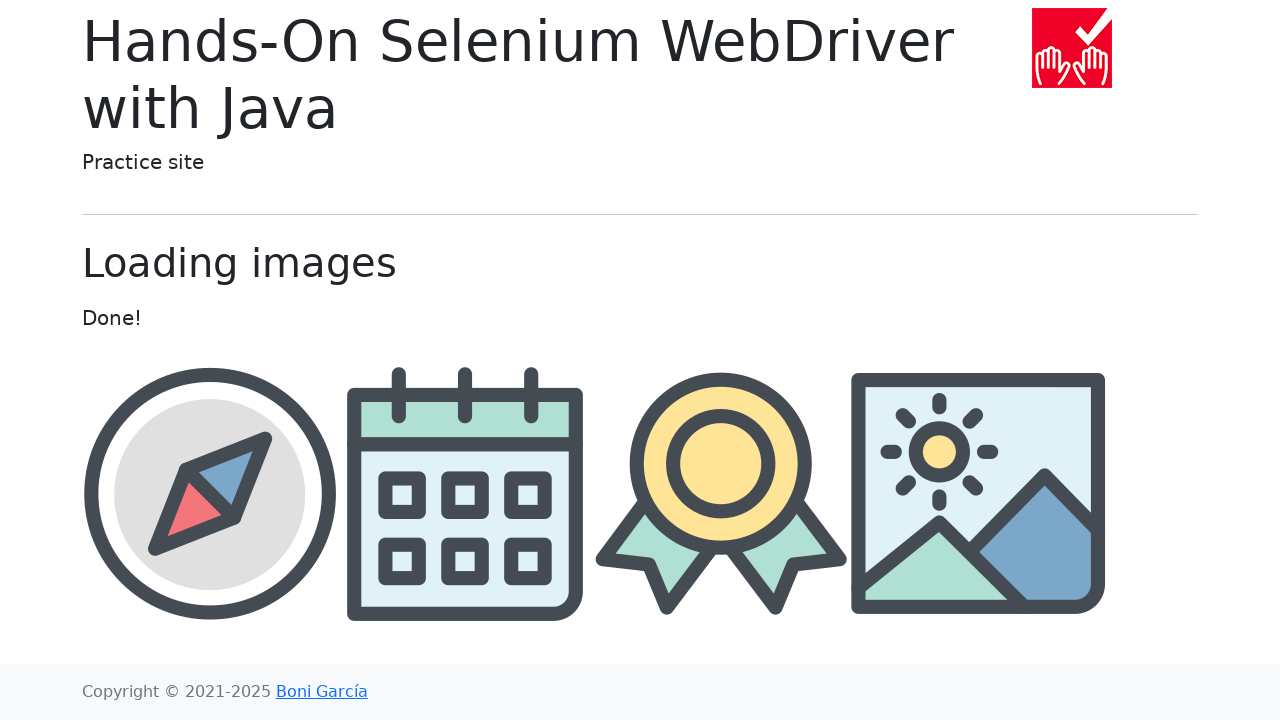

Verified at least 3 images loaded successfully (total: 4)
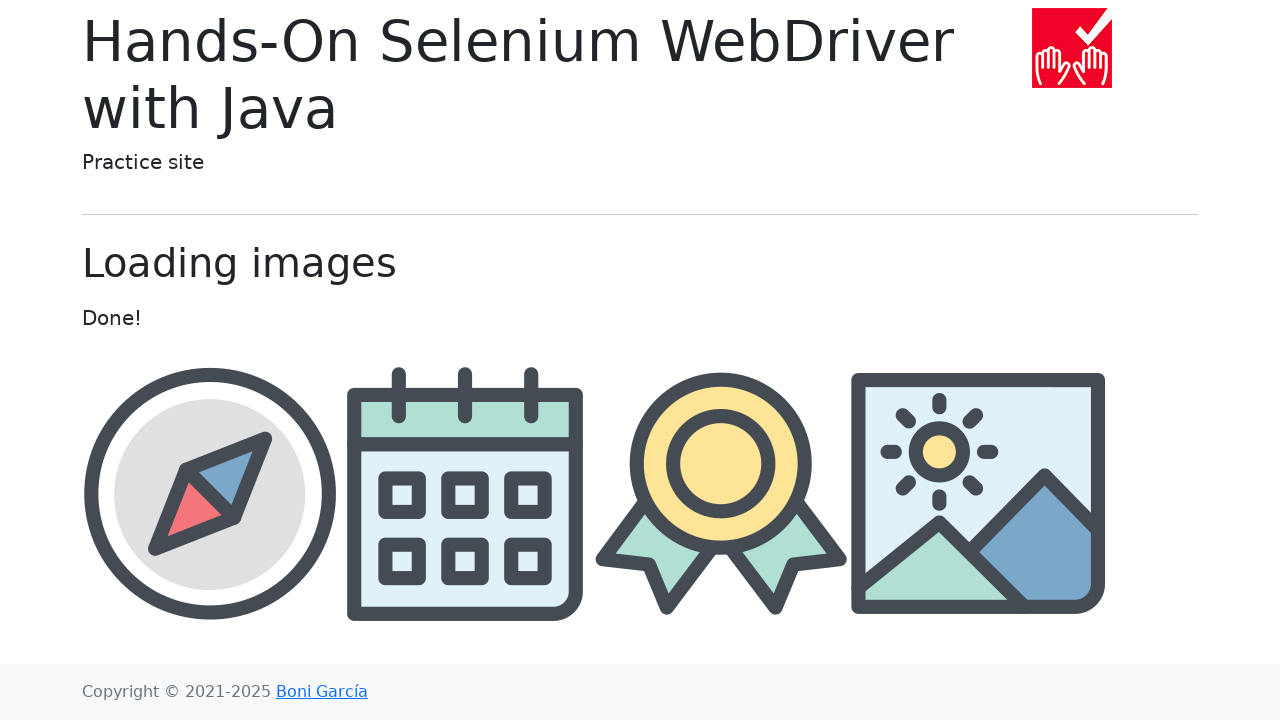

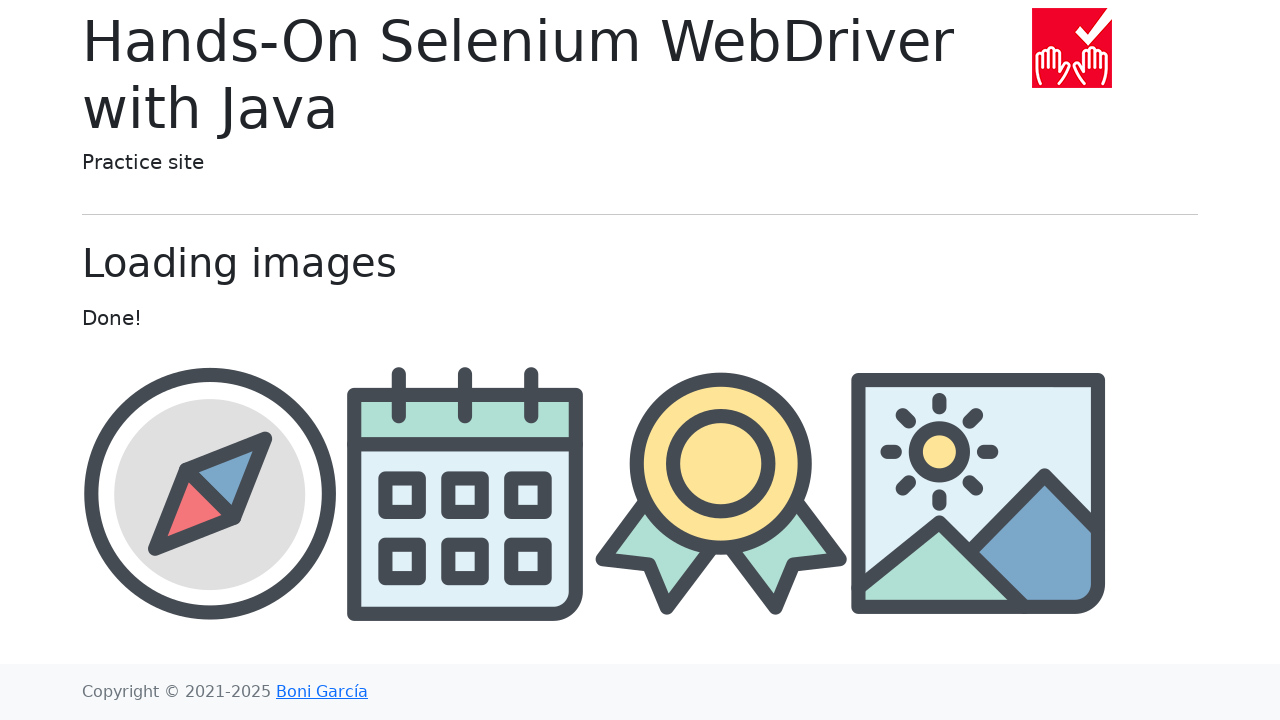